Tests window handling functionality by opening new windows, switching between them, and closing multiple windows

Starting URL: https://www.leafground.com/window.xhtml

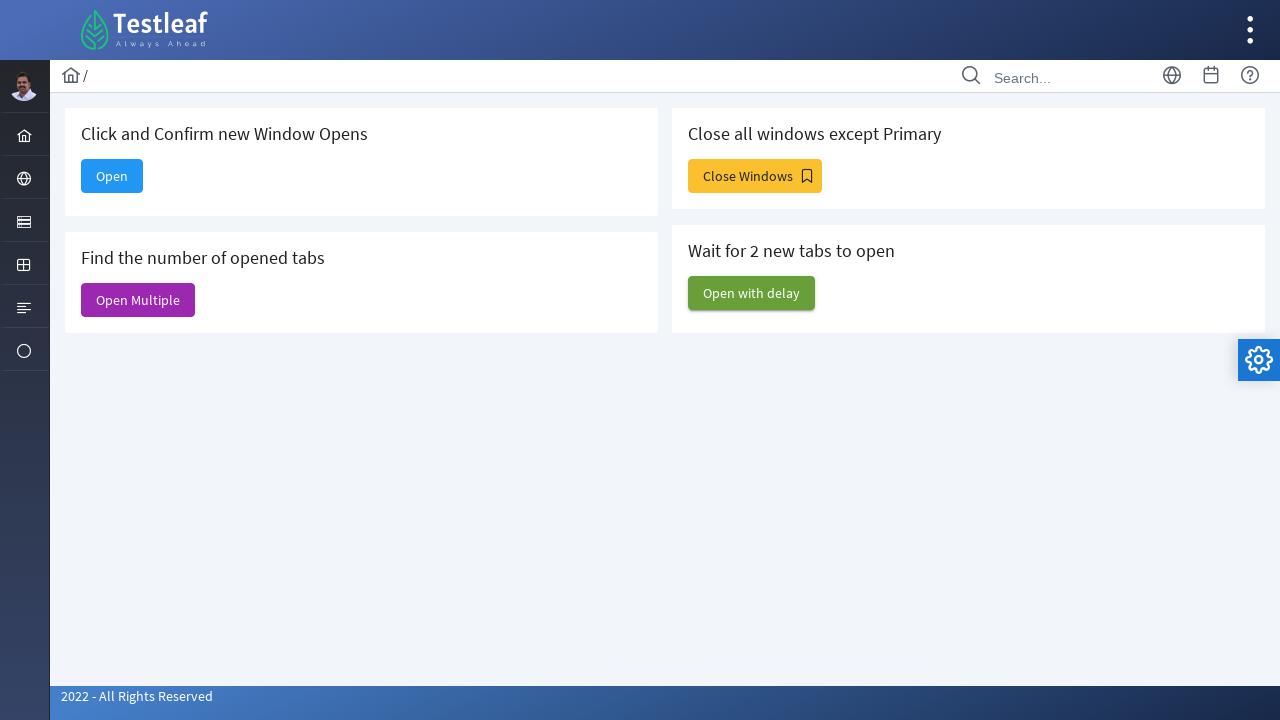

Clicked button to open new window at (112, 176) on xpath=//*[@id="j_idt88:new"]/span
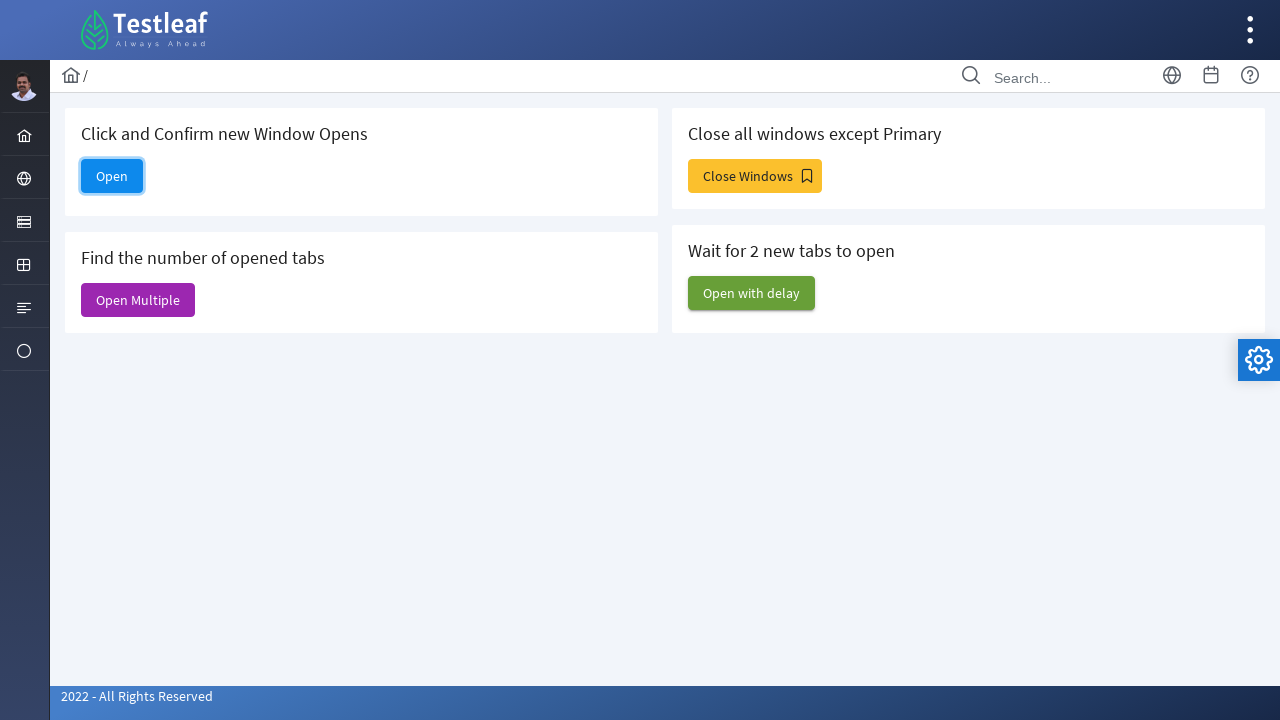

New window opened and captured
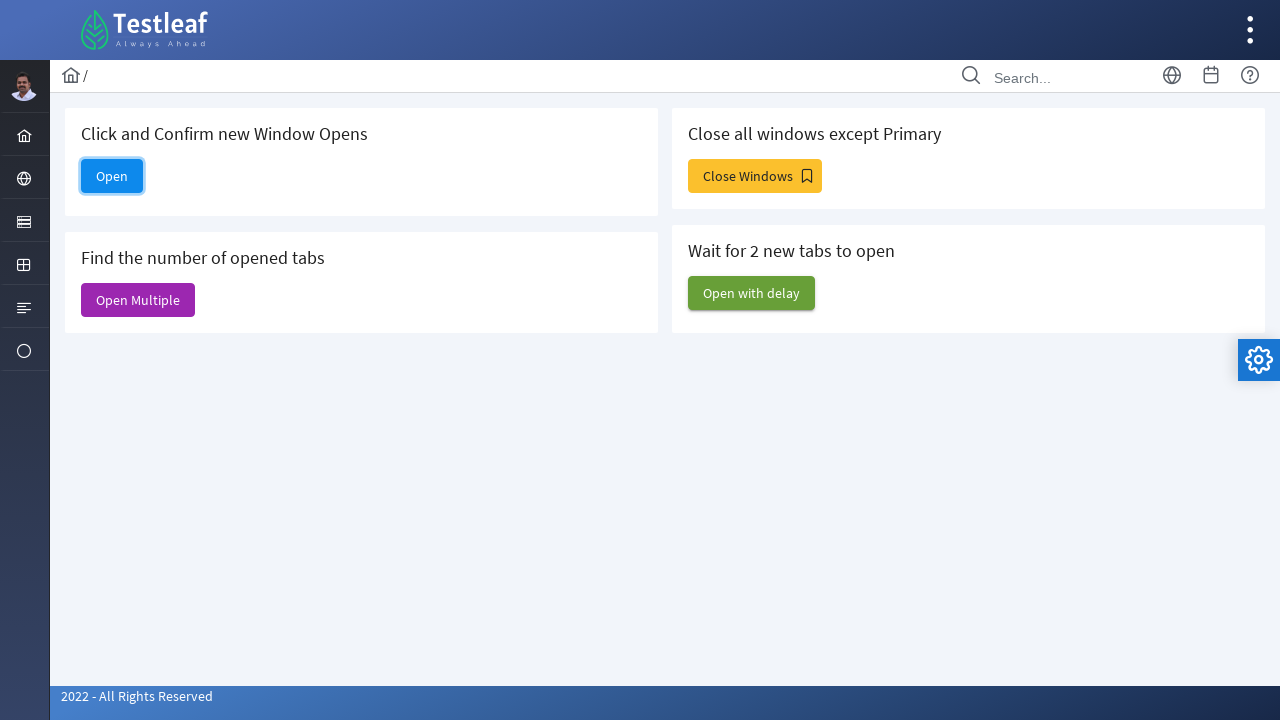

Closed the new window
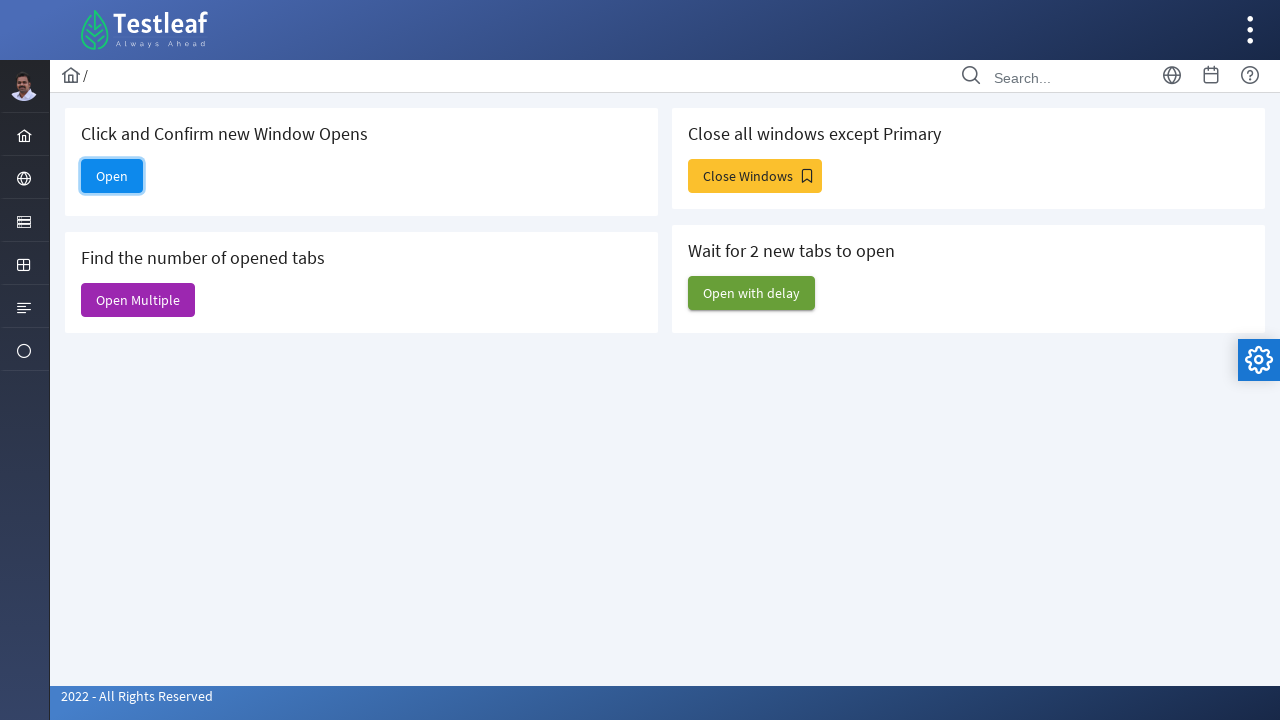

Clicked button to open multiple windows at (138, 300) on xpath=//*[@id="j_idt88:j_idt91"]/span
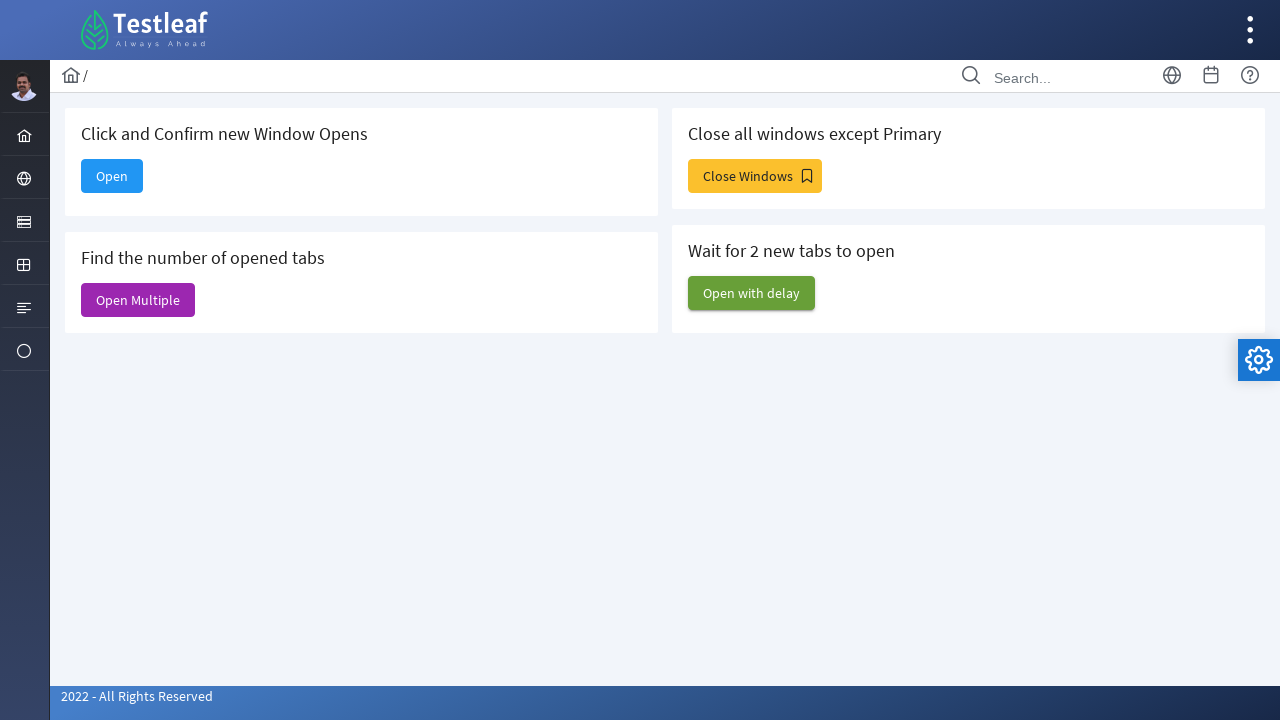

Second window opened and captured
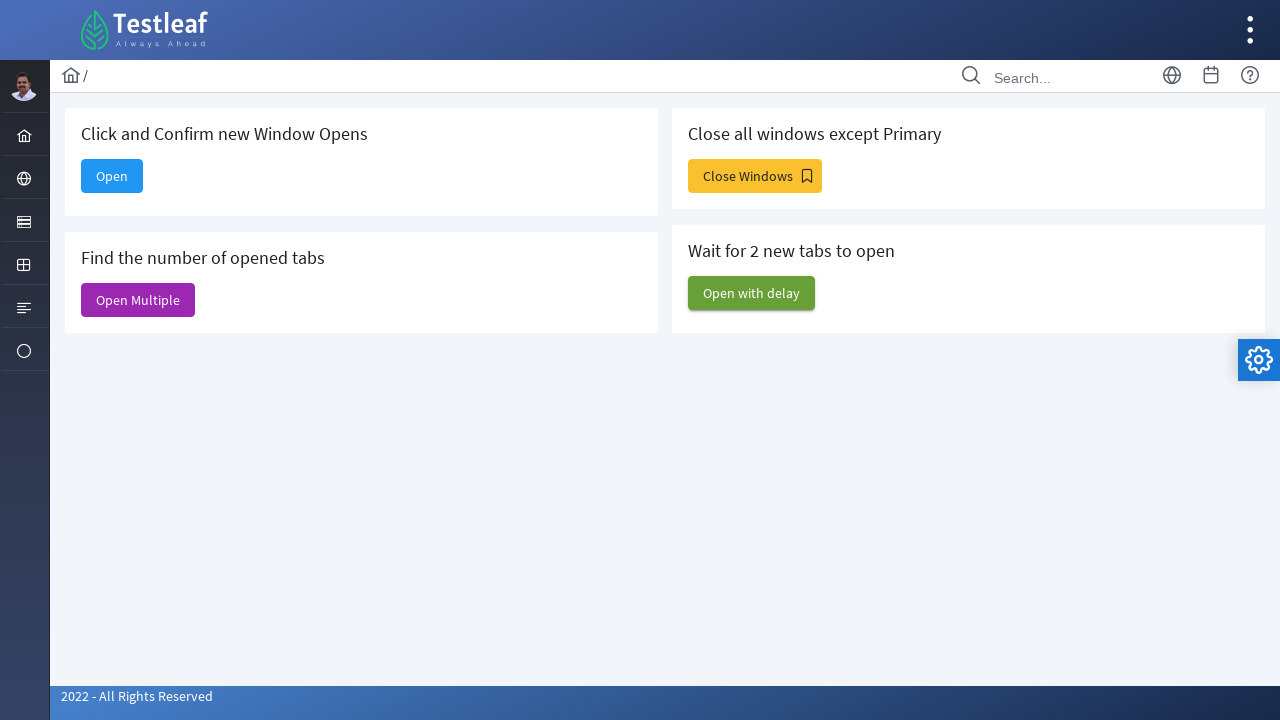

Retrieved all pages from context - total windows: 6
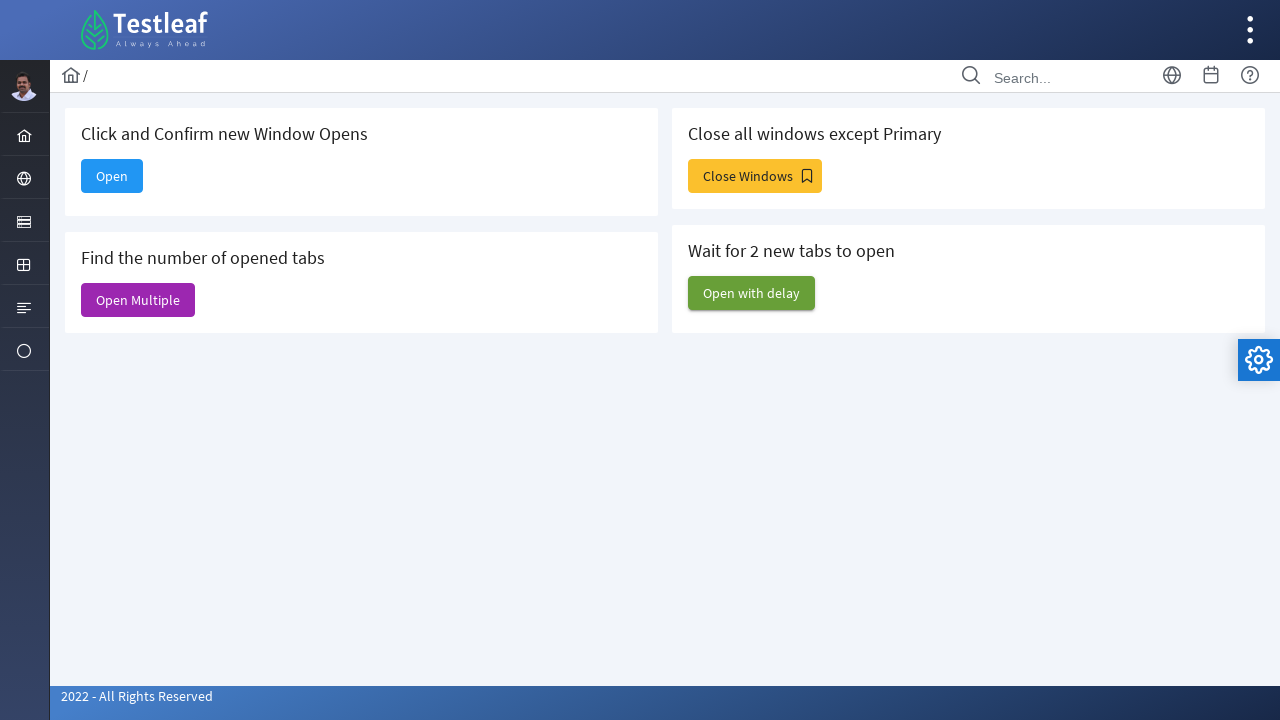

Clicked button to close all windows except main at (755, 176) on xpath=//*[@id="j_idt88:j_idt93"]/span[2]
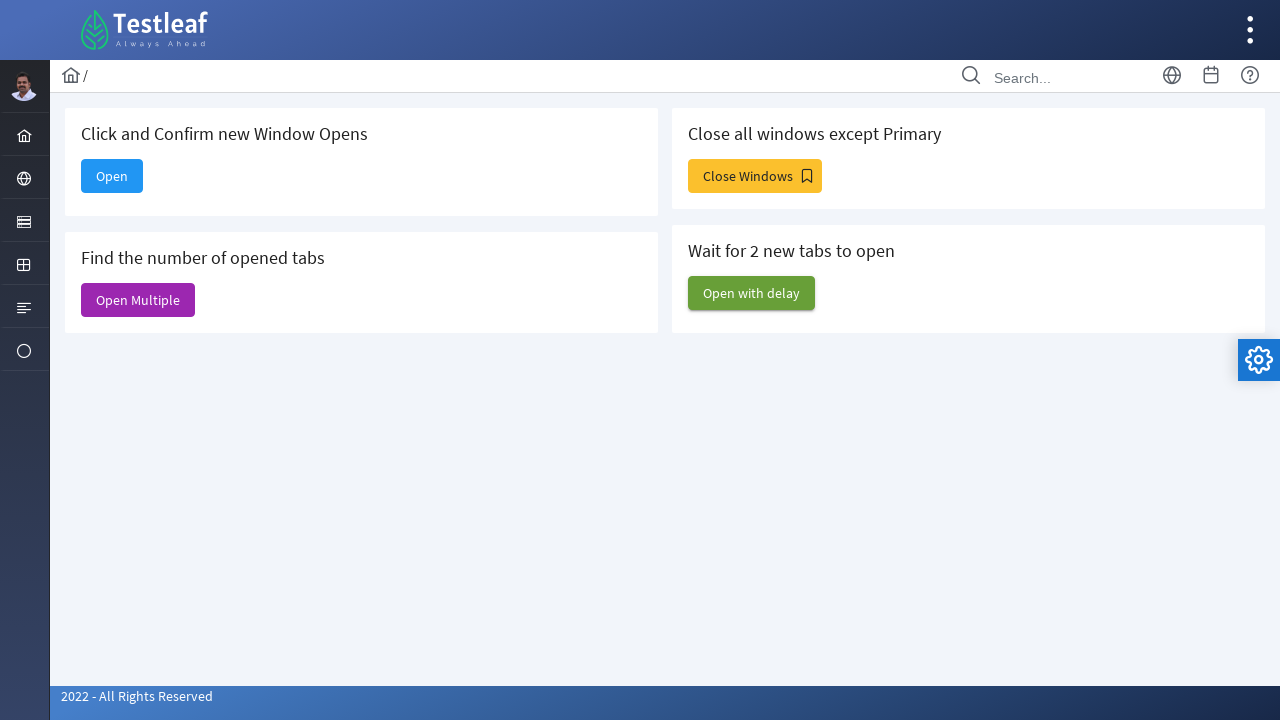

Clicked button for closing tabs at (752, 293) on xpath=//*[@id="j_idt88:j_idt95"]/span
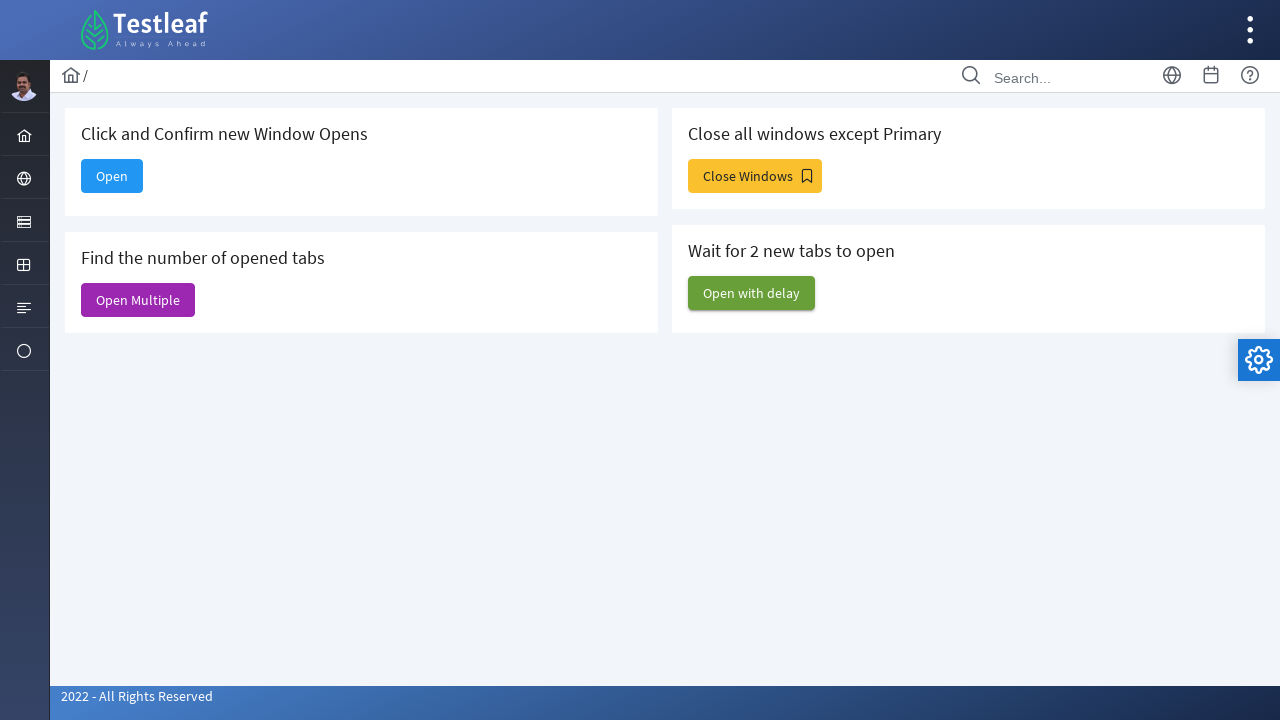

Closed remaining popup window
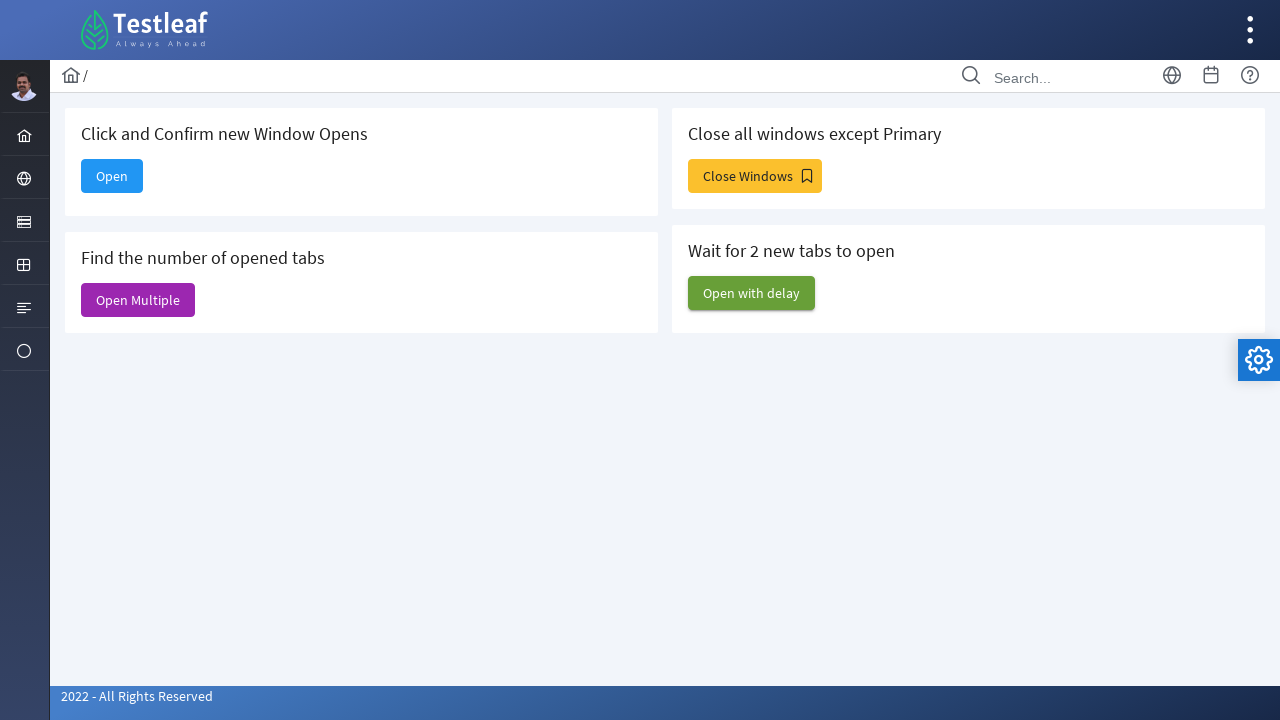

Closed remaining popup window
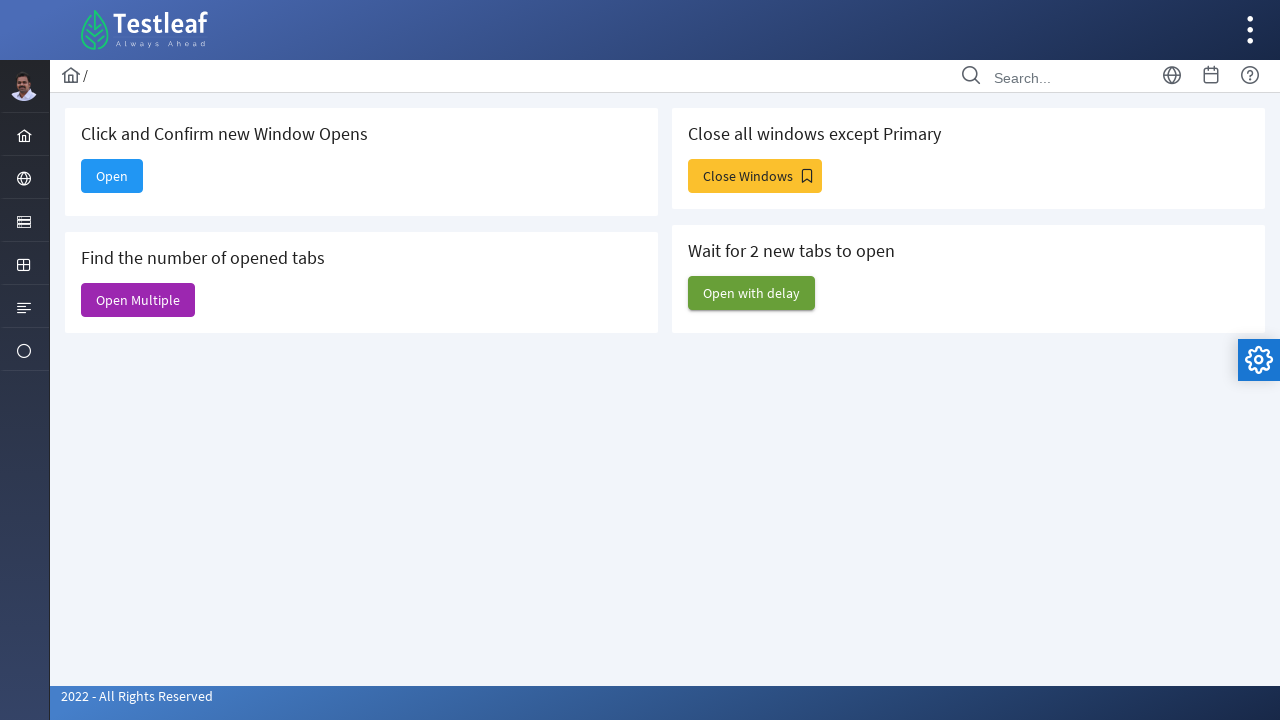

Closed remaining popup window
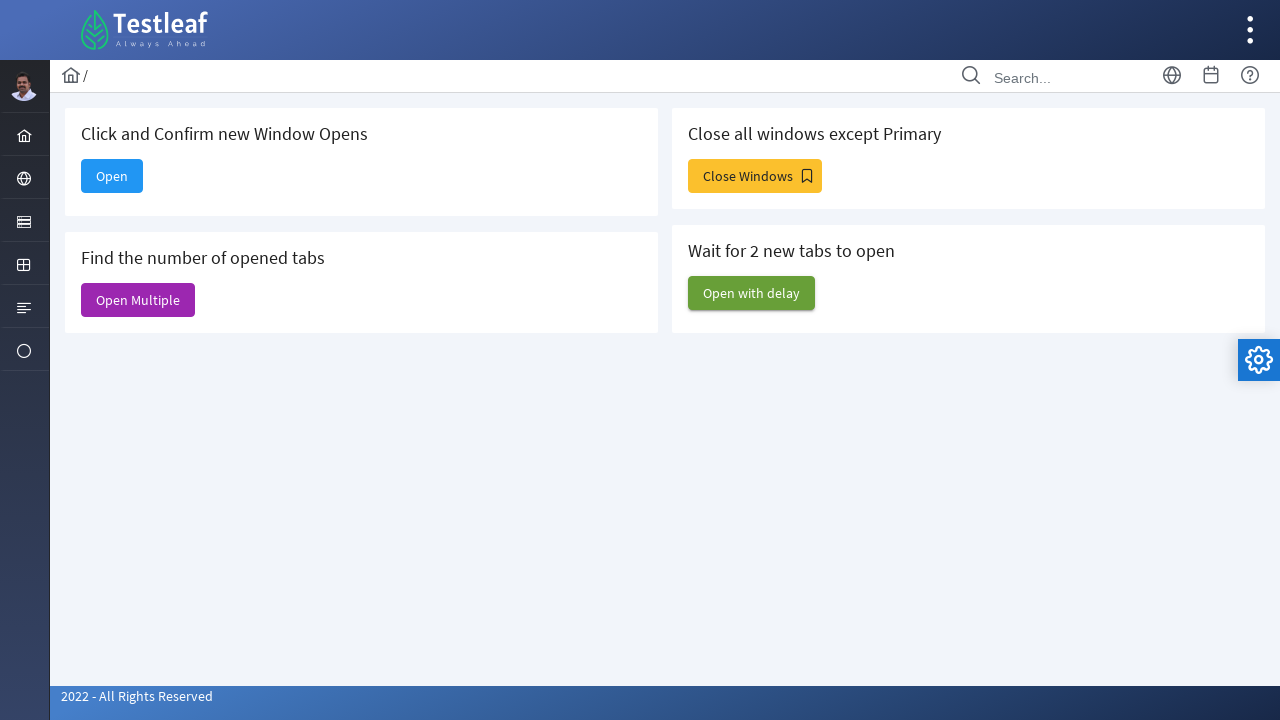

Closed remaining popup window
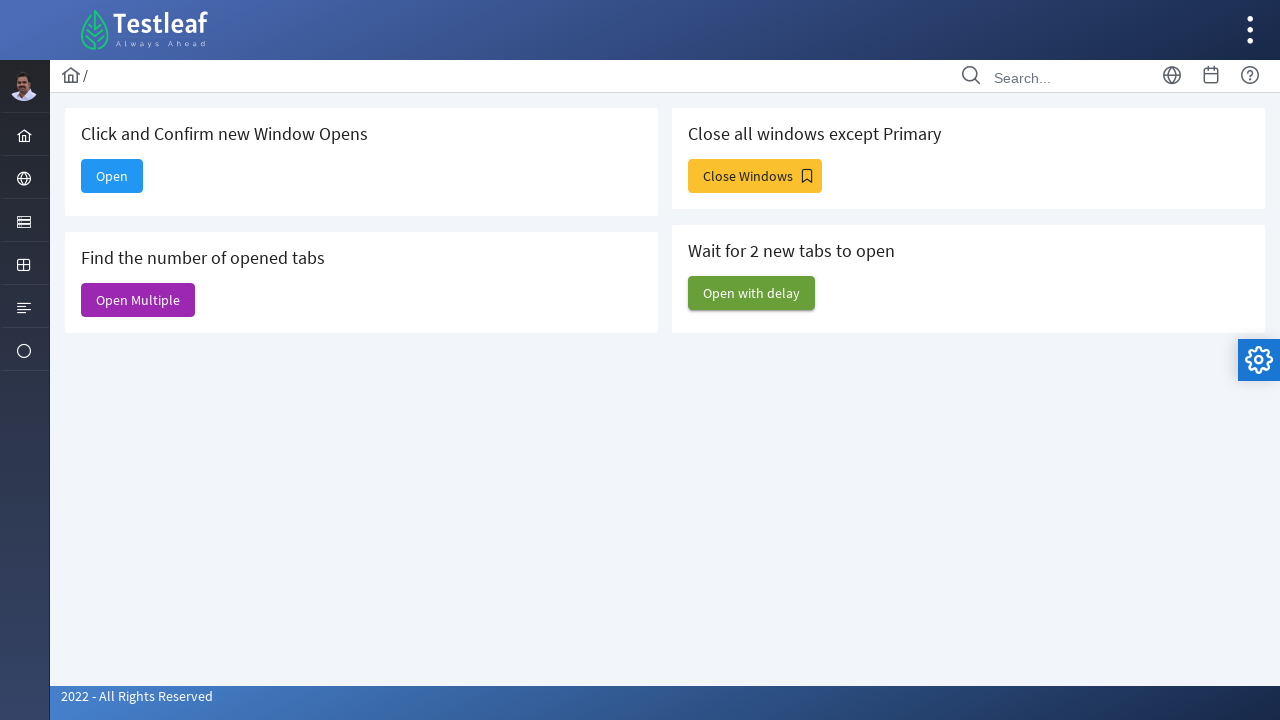

Closed remaining popup window
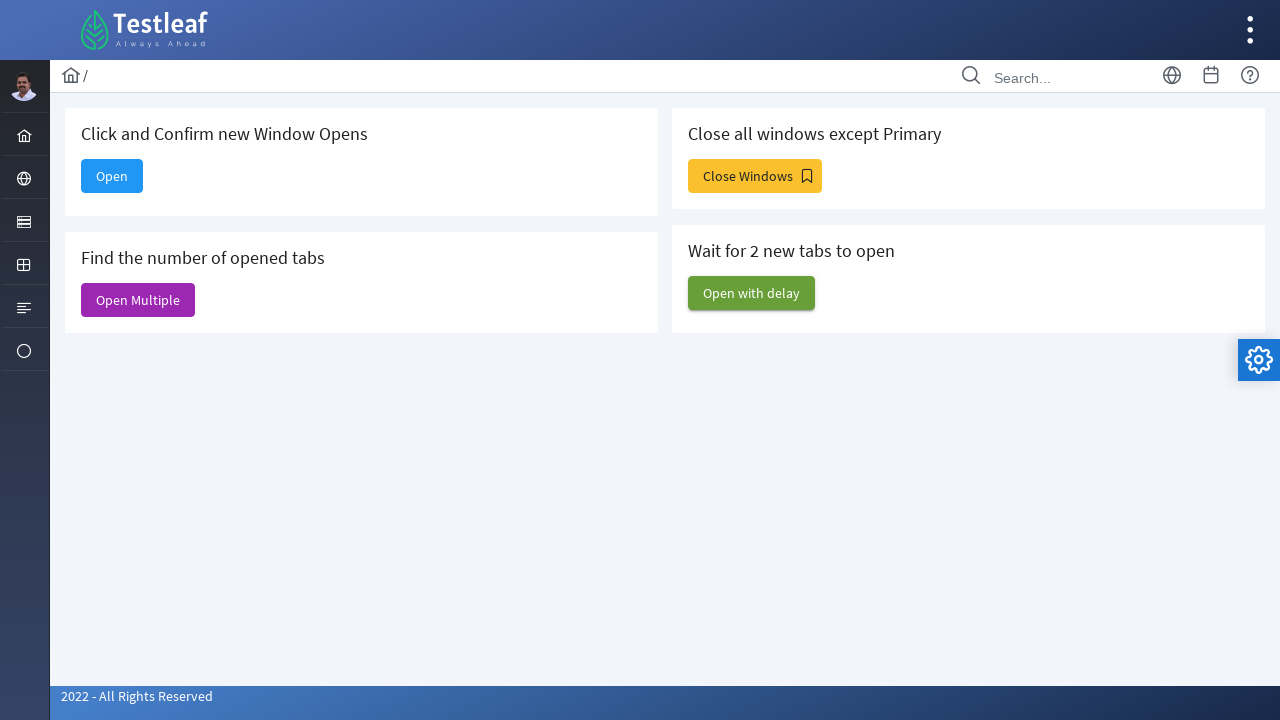

Closed remaining popup window
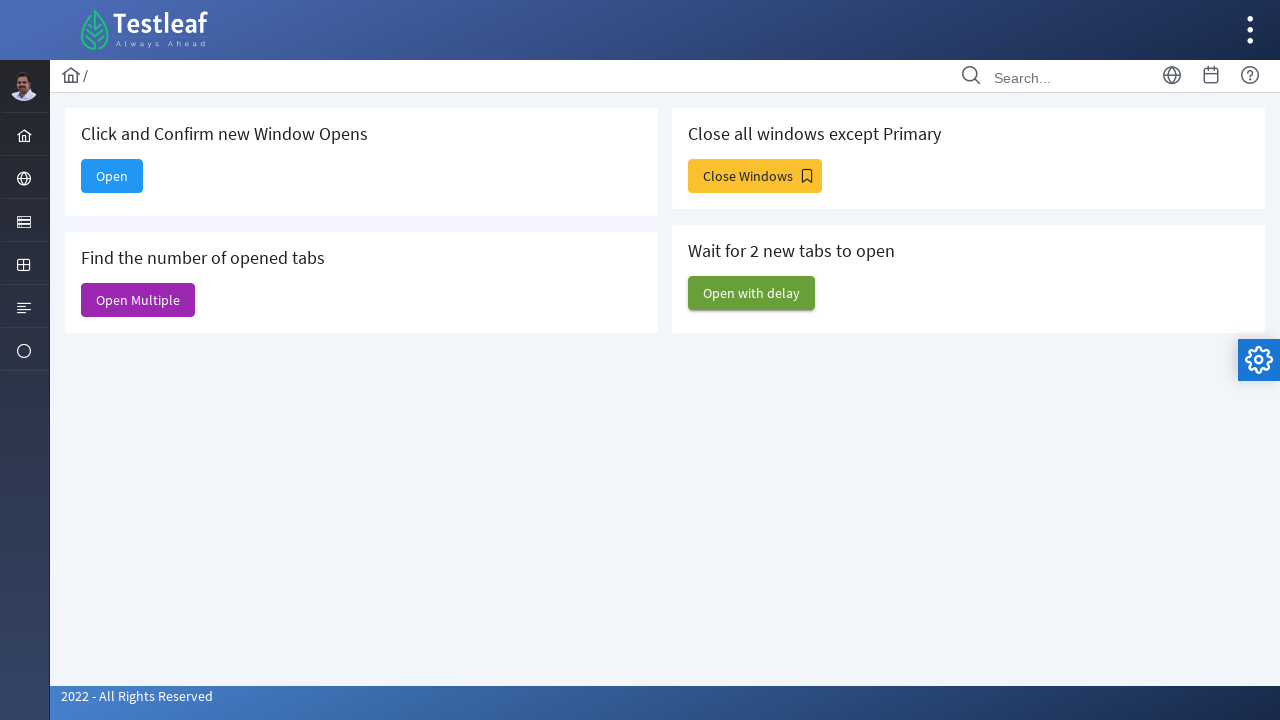

Closed remaining popup window
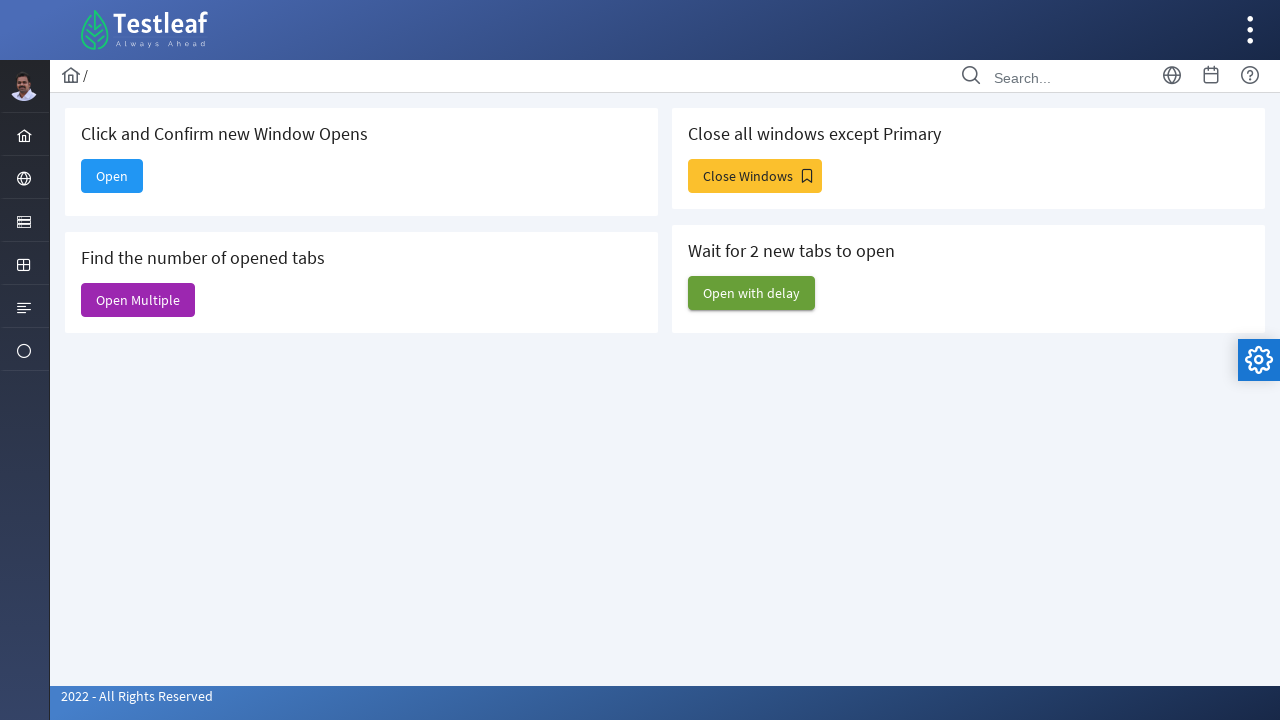

Closed remaining popup window
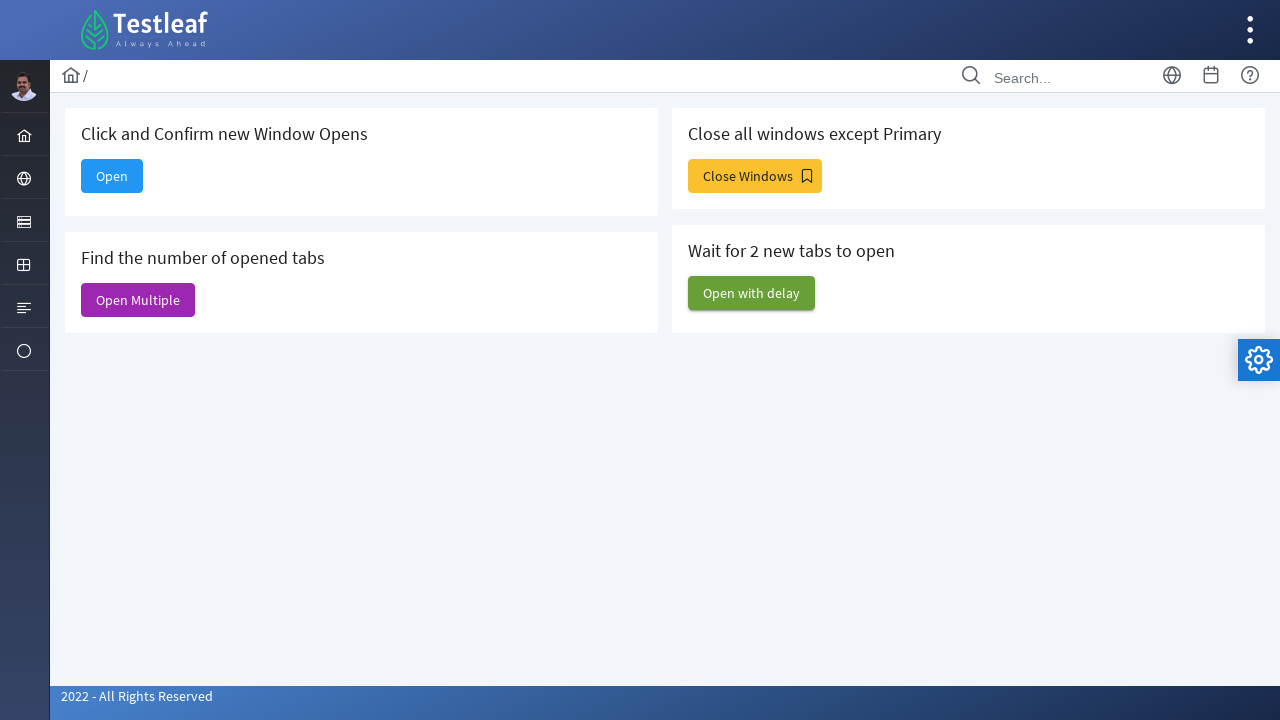

Closed remaining popup window
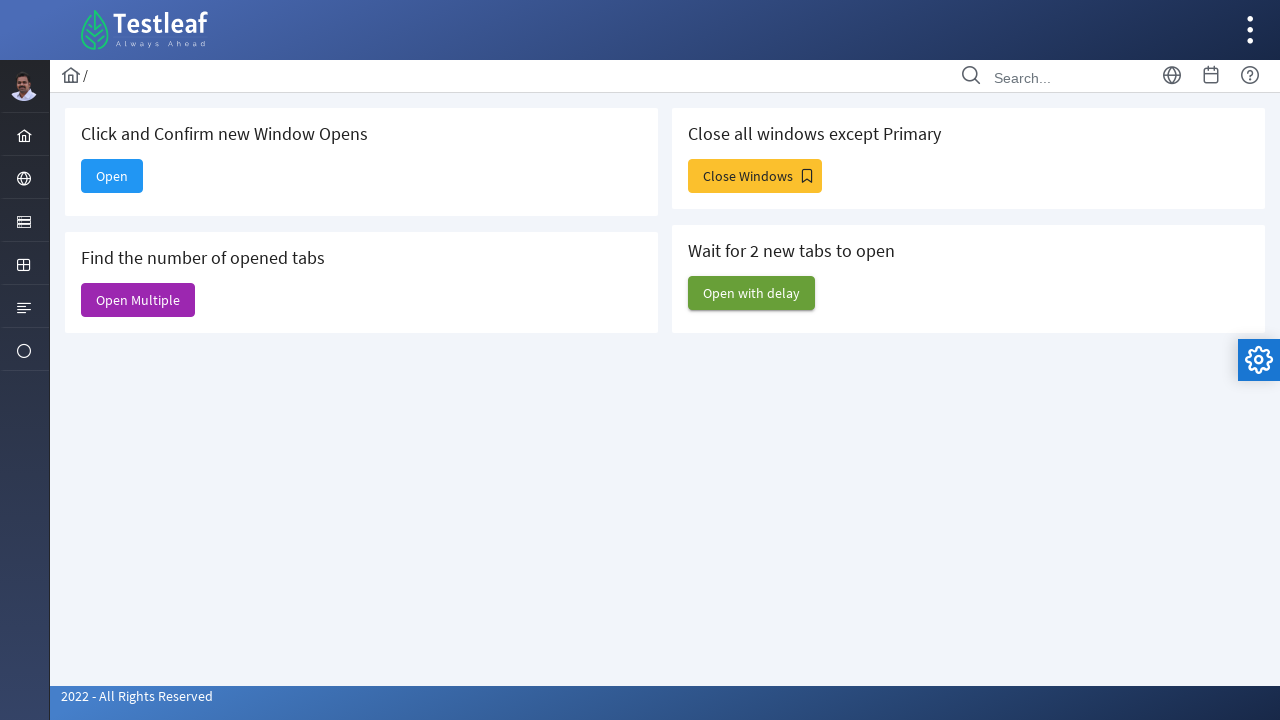

Closed remaining popup window
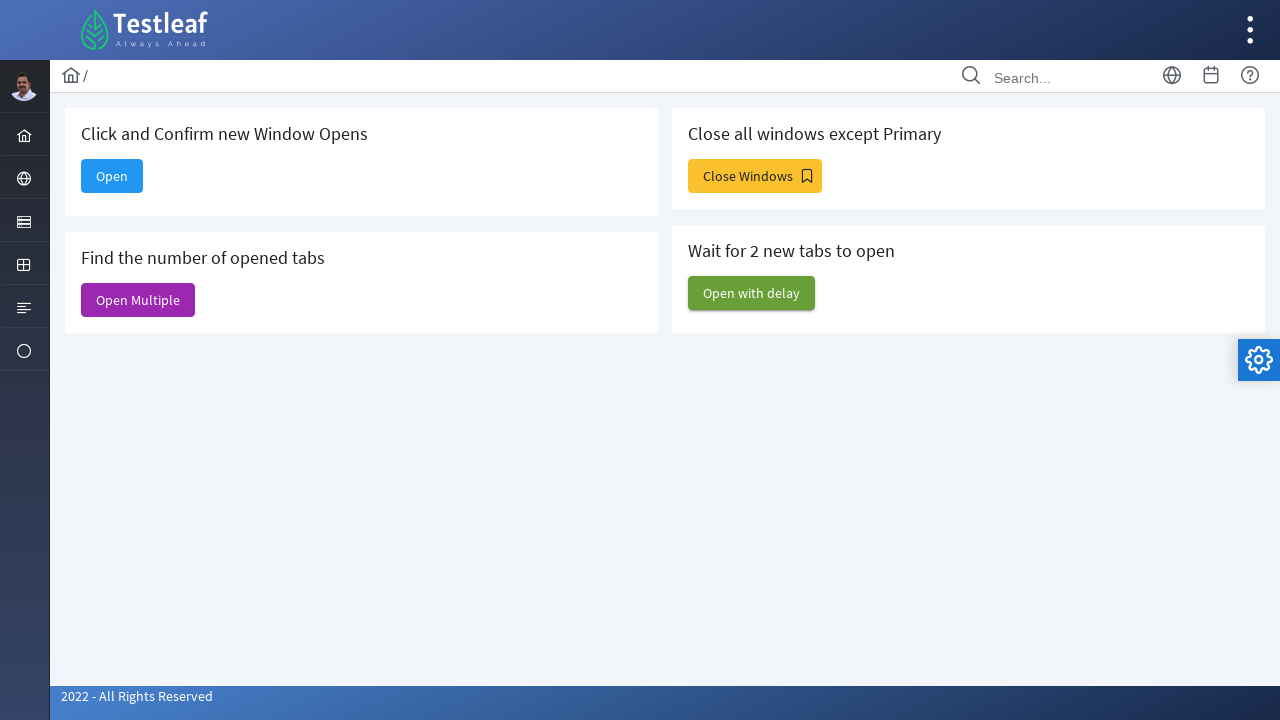

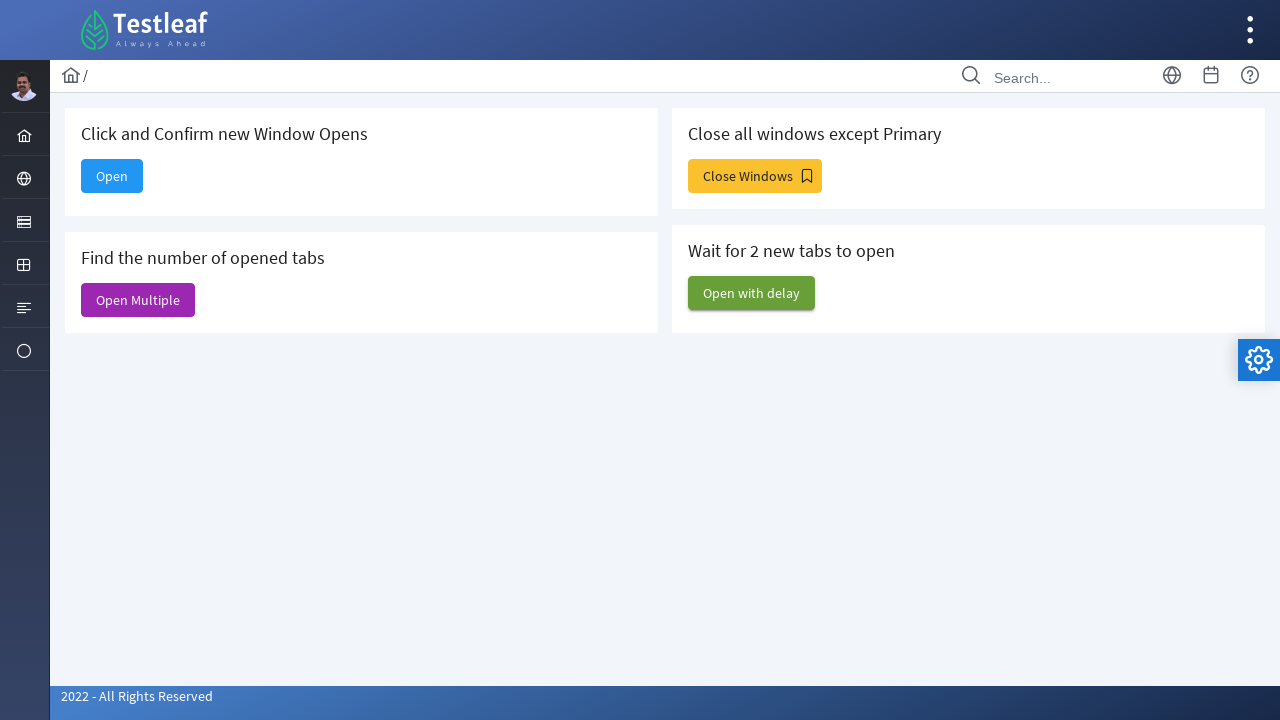